Tests simple alert handling by clicking an alert button and accepting the dialog

Starting URL: https://demoqa.com/alerts

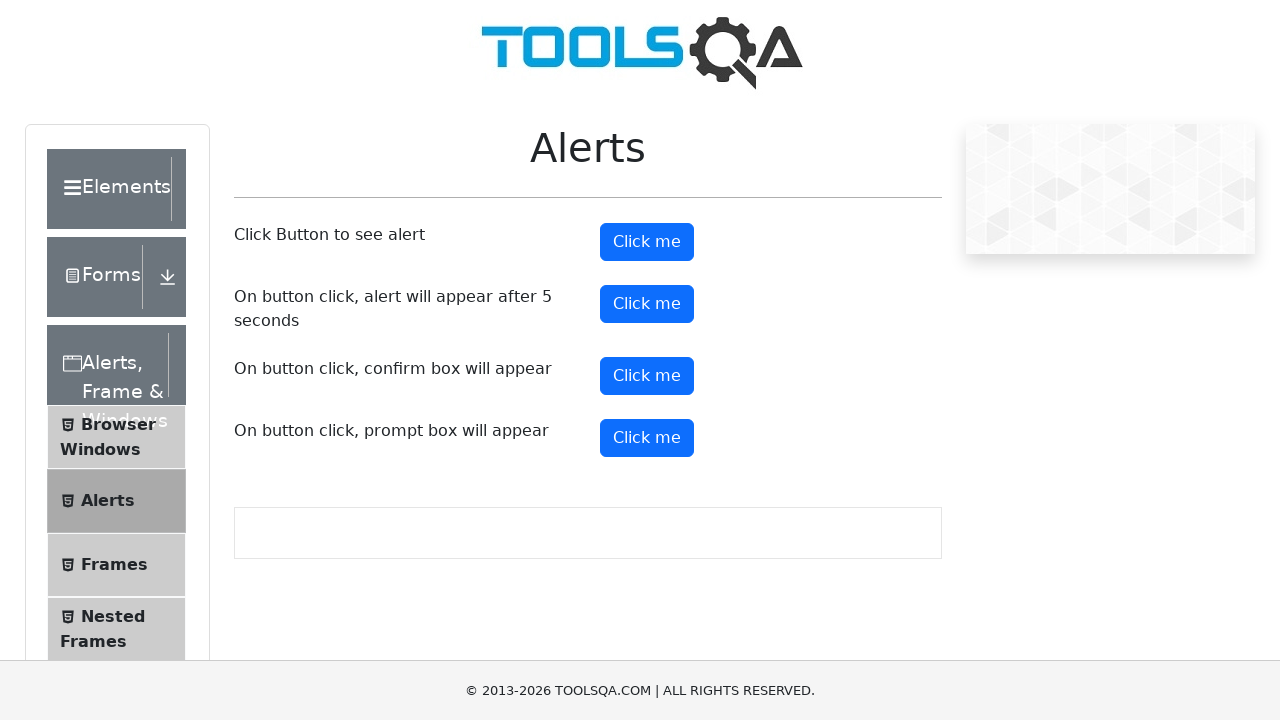

Clicked the alert button at (647, 242) on button#alertButton
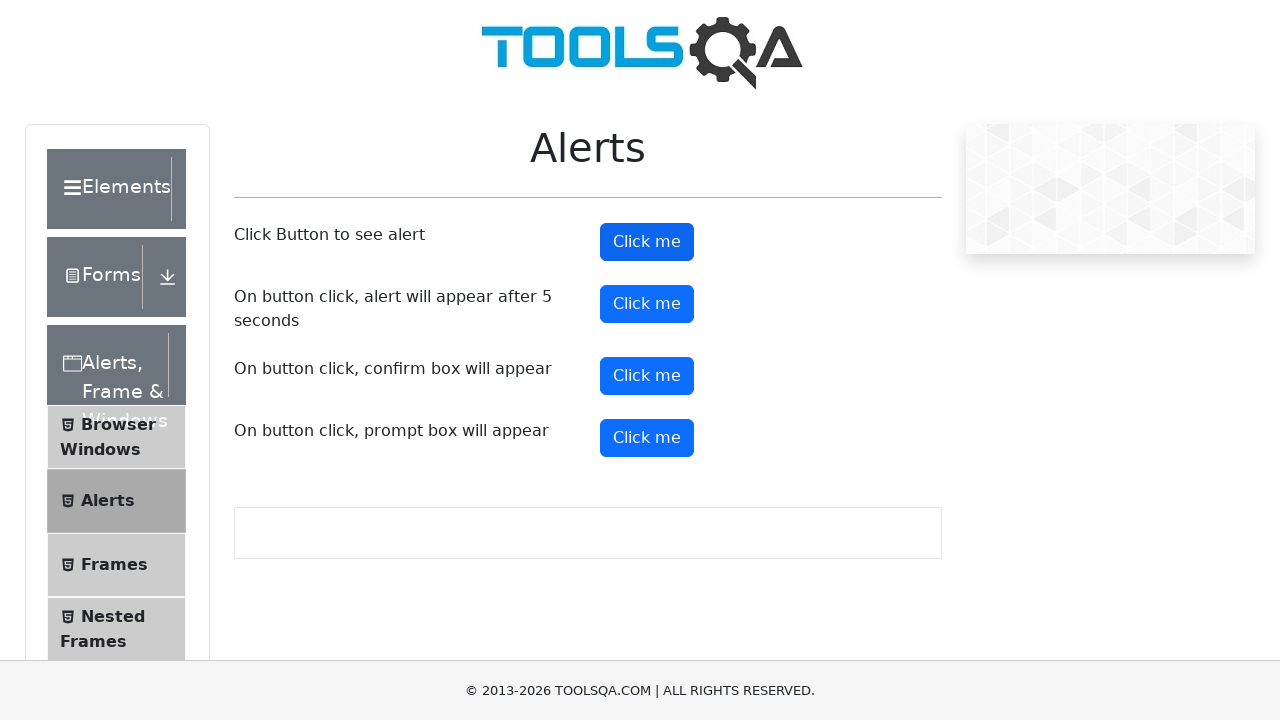

Set up dialog handler to accept alerts
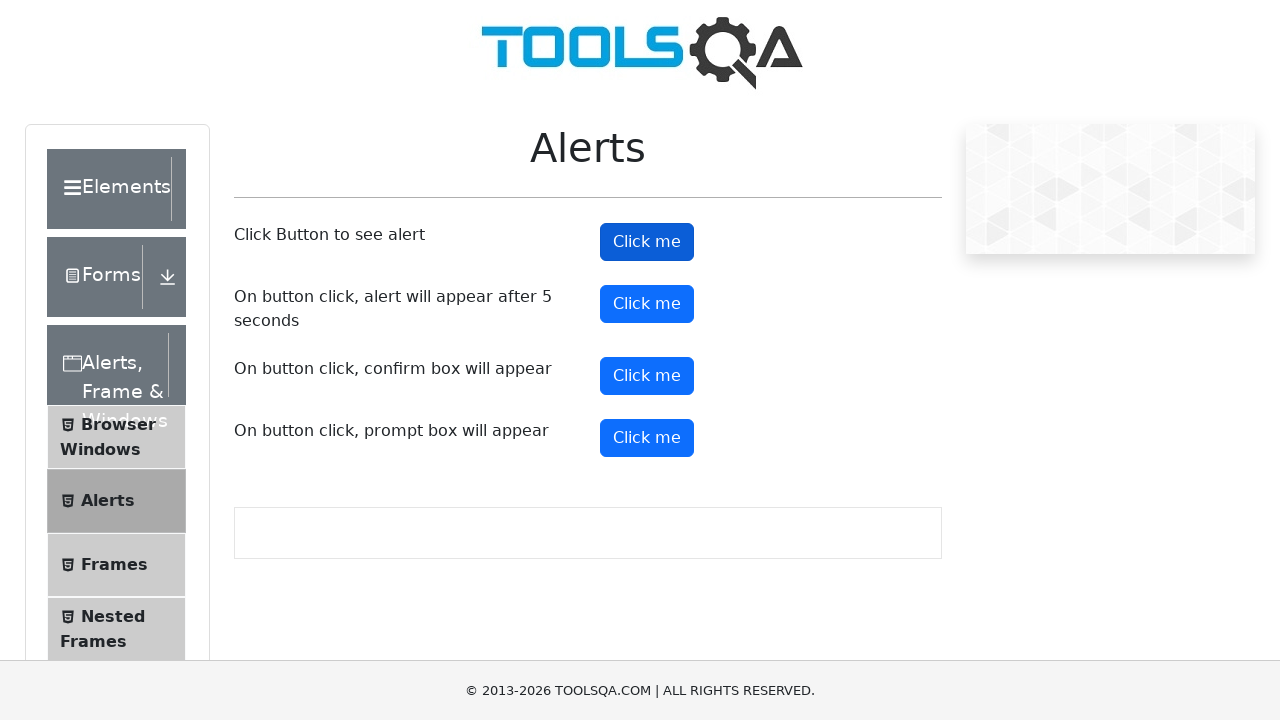

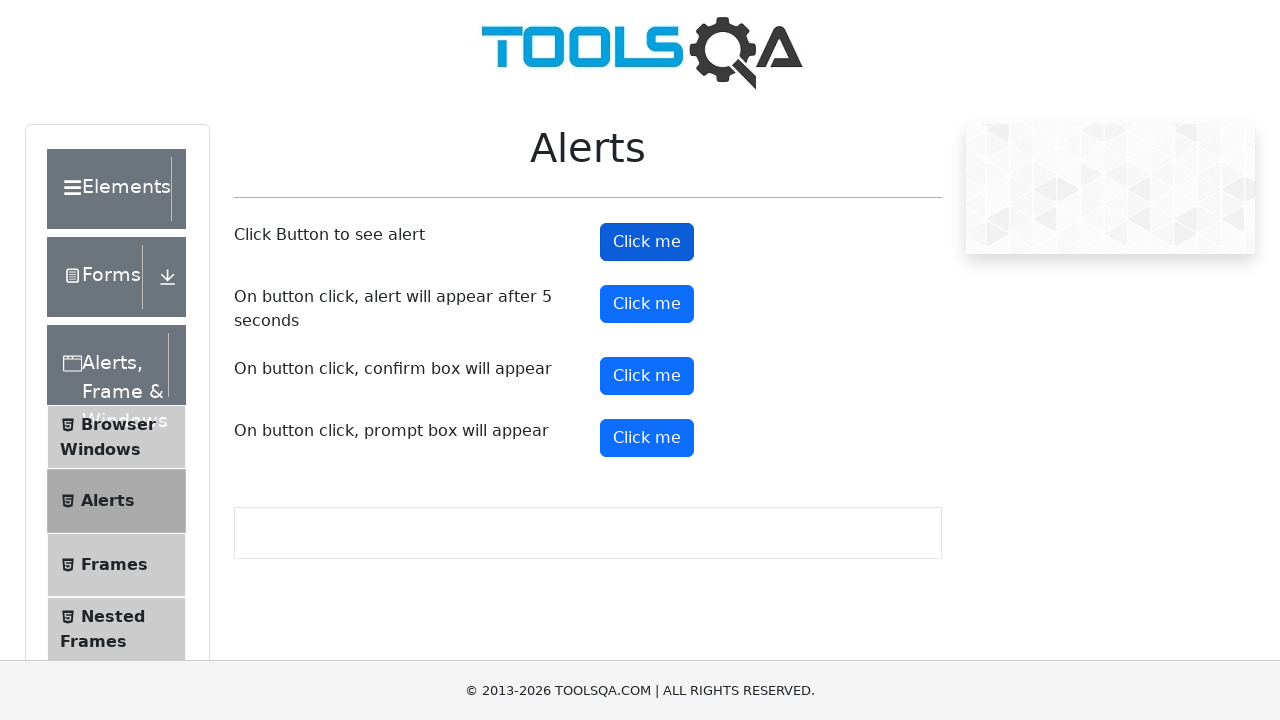